Tests USPS website navigation by hovering over menus to access the price calculator and entering a zip code

Starting URL: https://www.usps.com

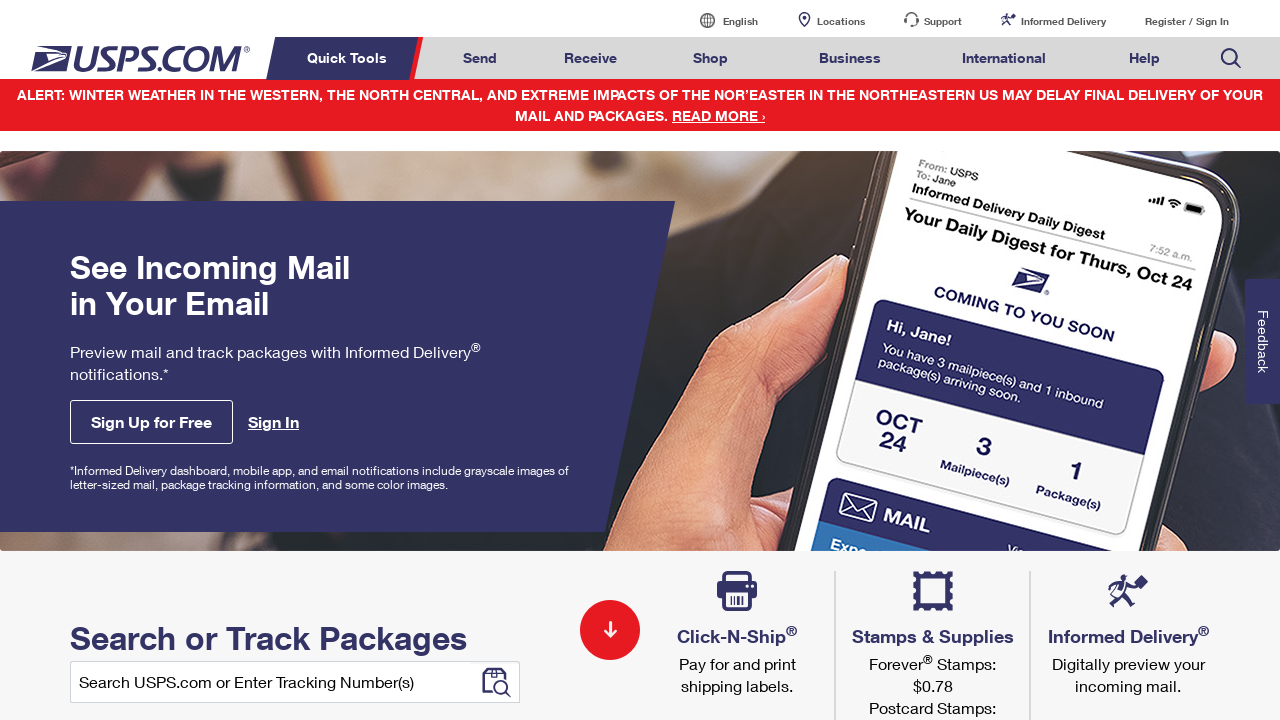

Hovered over Quick Tools menu at (350, 58) on xpath=//*[text()='Quick Tools']
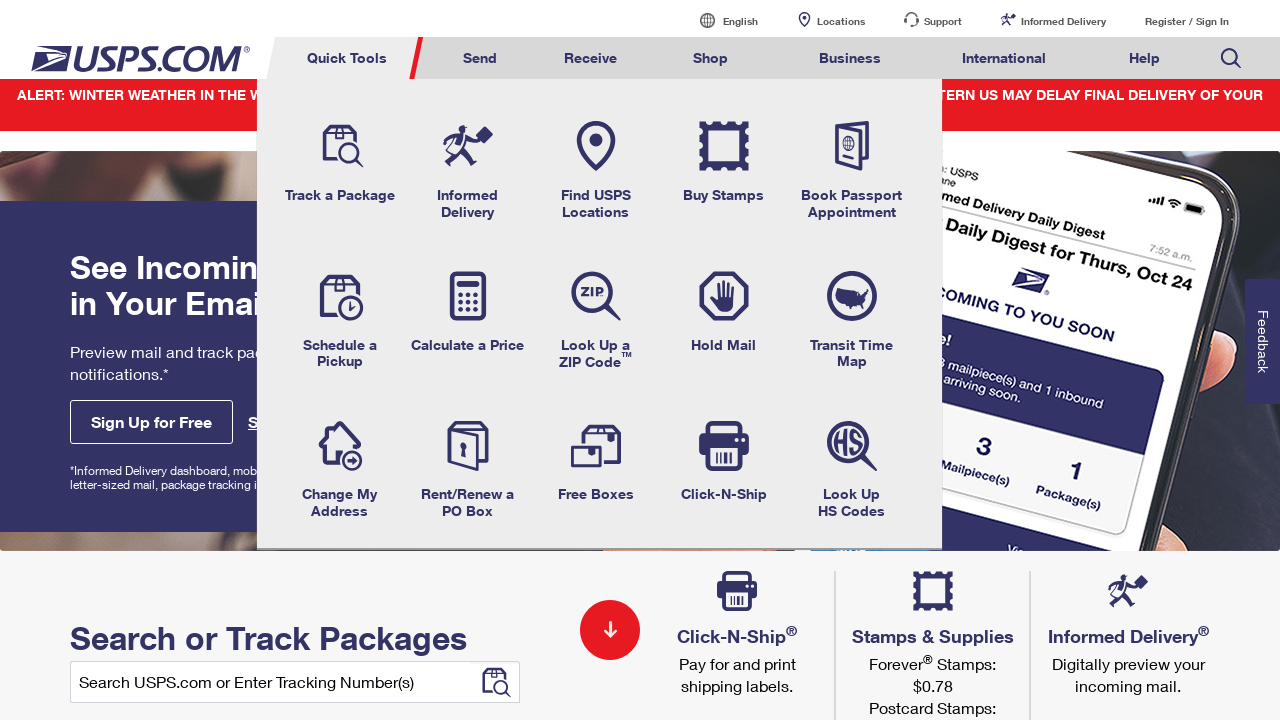

Hovered over Send tab at (480, 58) on xpath=//*[@id='mail-ship-width']
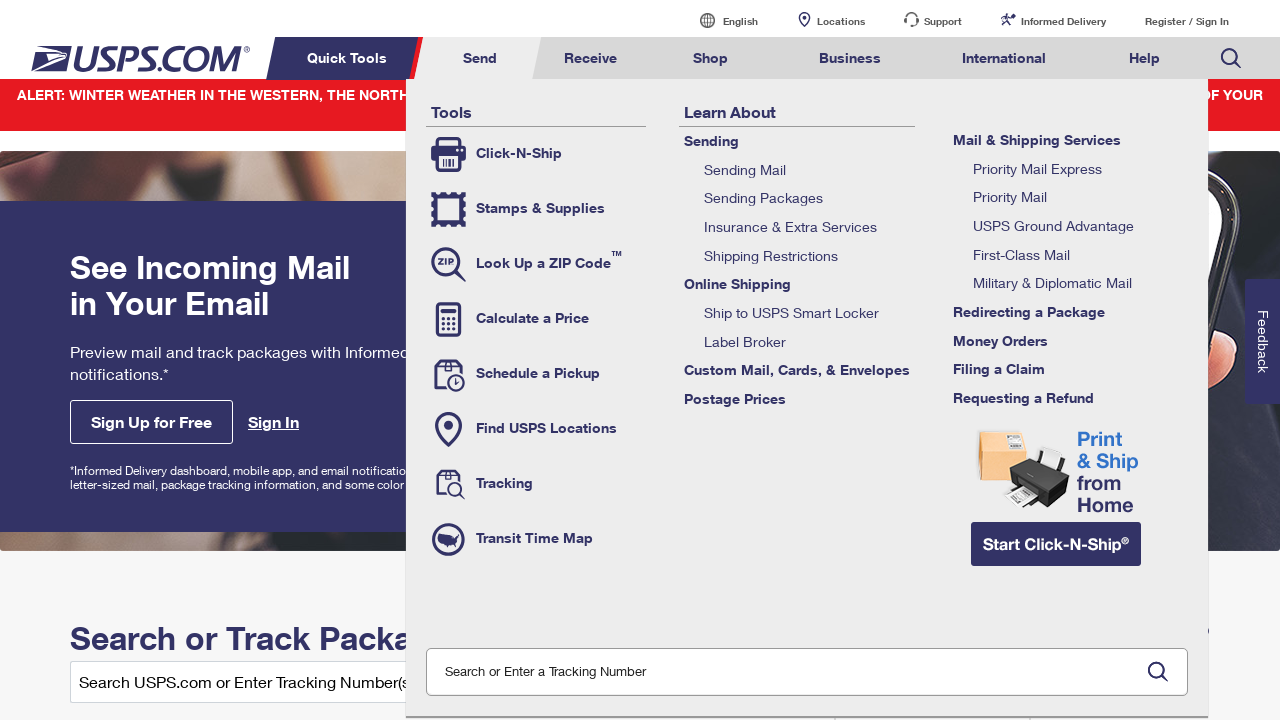

Waited 1500ms for menu to stabilize
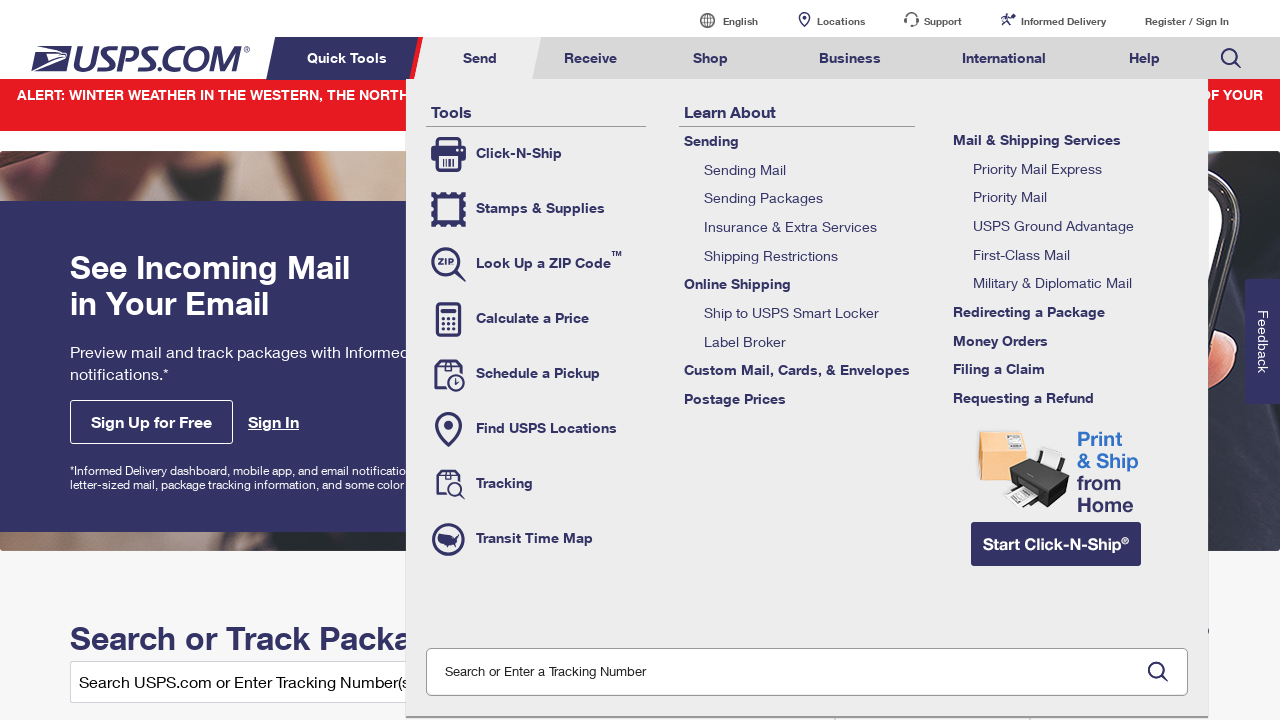

Clicked on Calculate a Price option at (536, 319) on xpath=//li[@class='tool-calc']
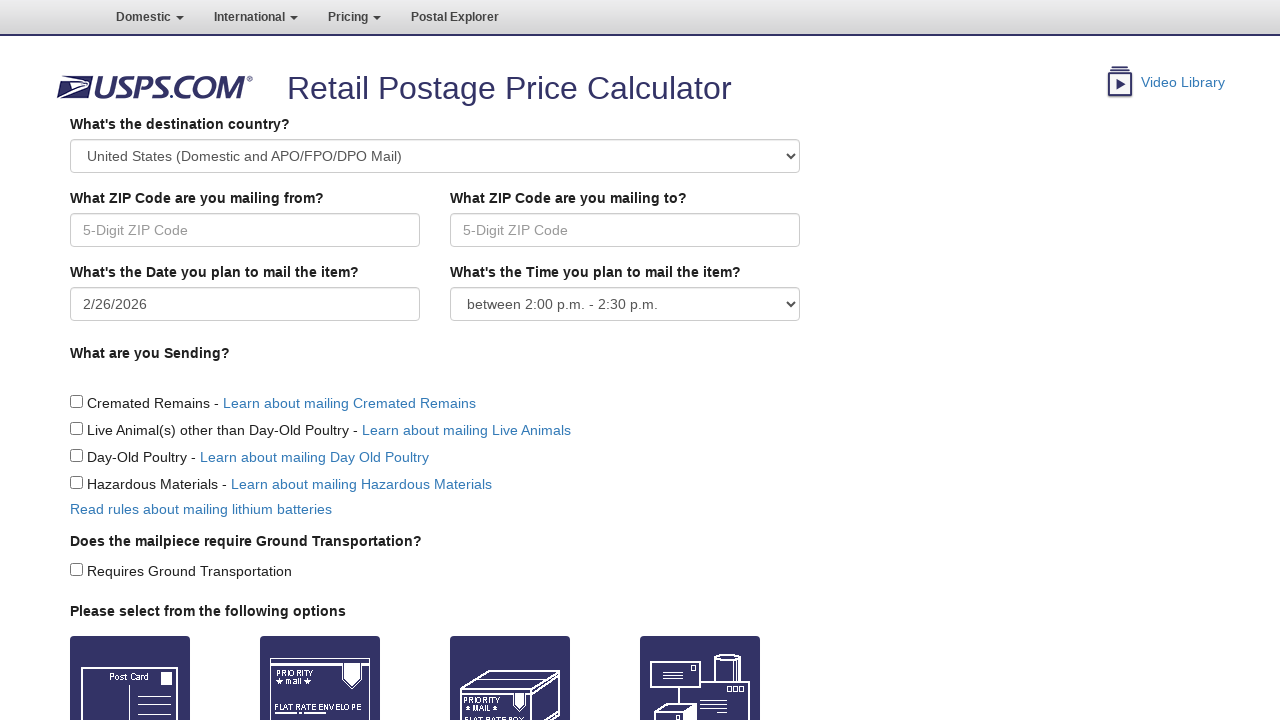

Entered zip code 11218 in origin field on //*[@id='Origin']
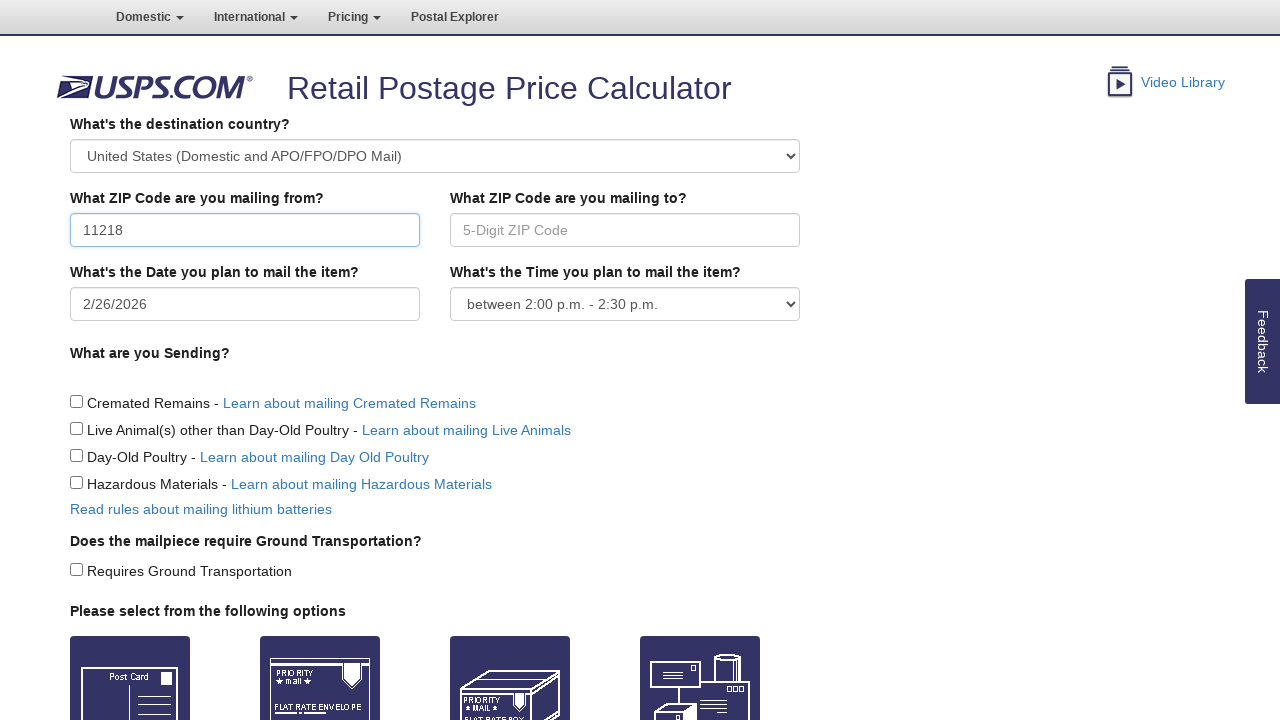

Verified header element is present
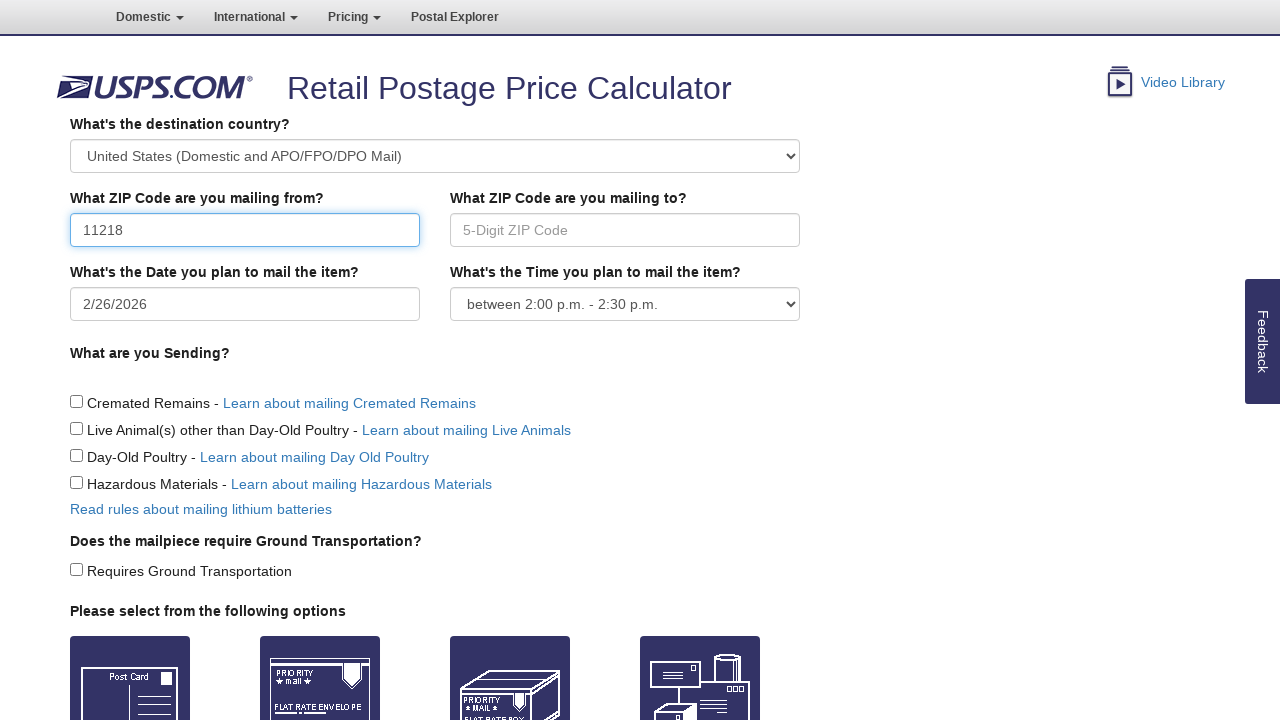

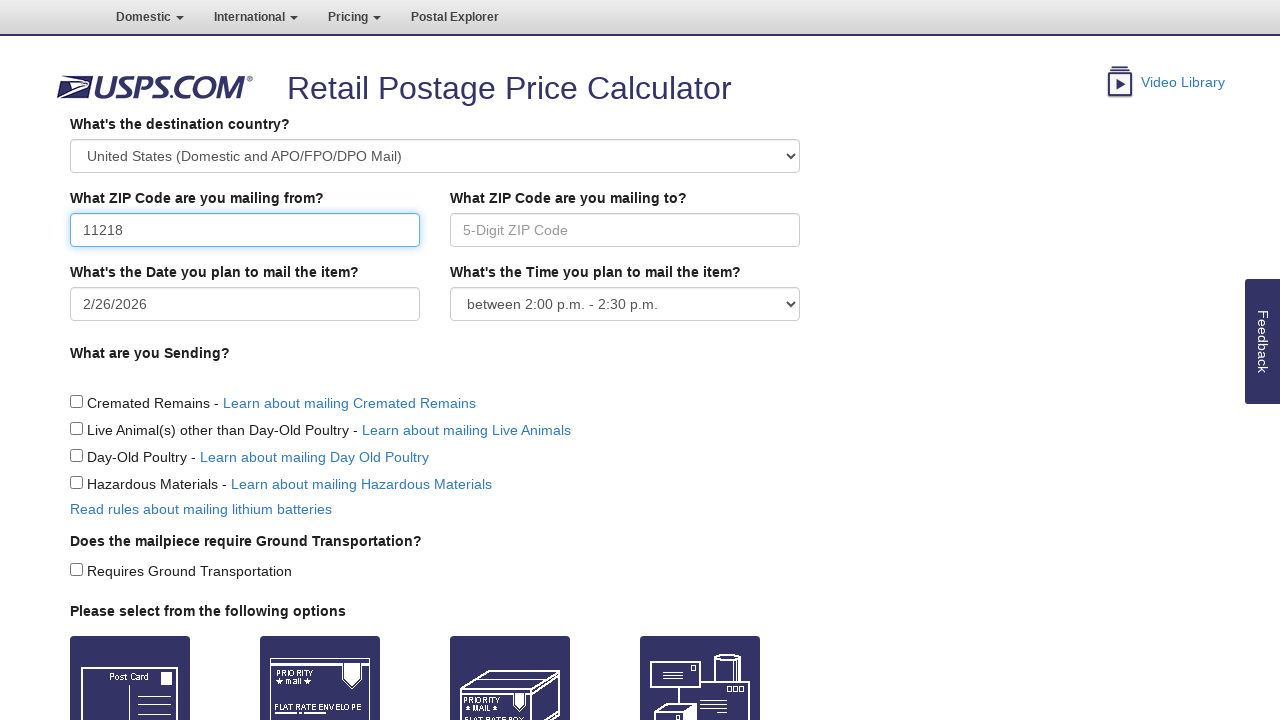